Navigates to Portnov website and retrieves page information

Starting URL: https://www.portnov.com/

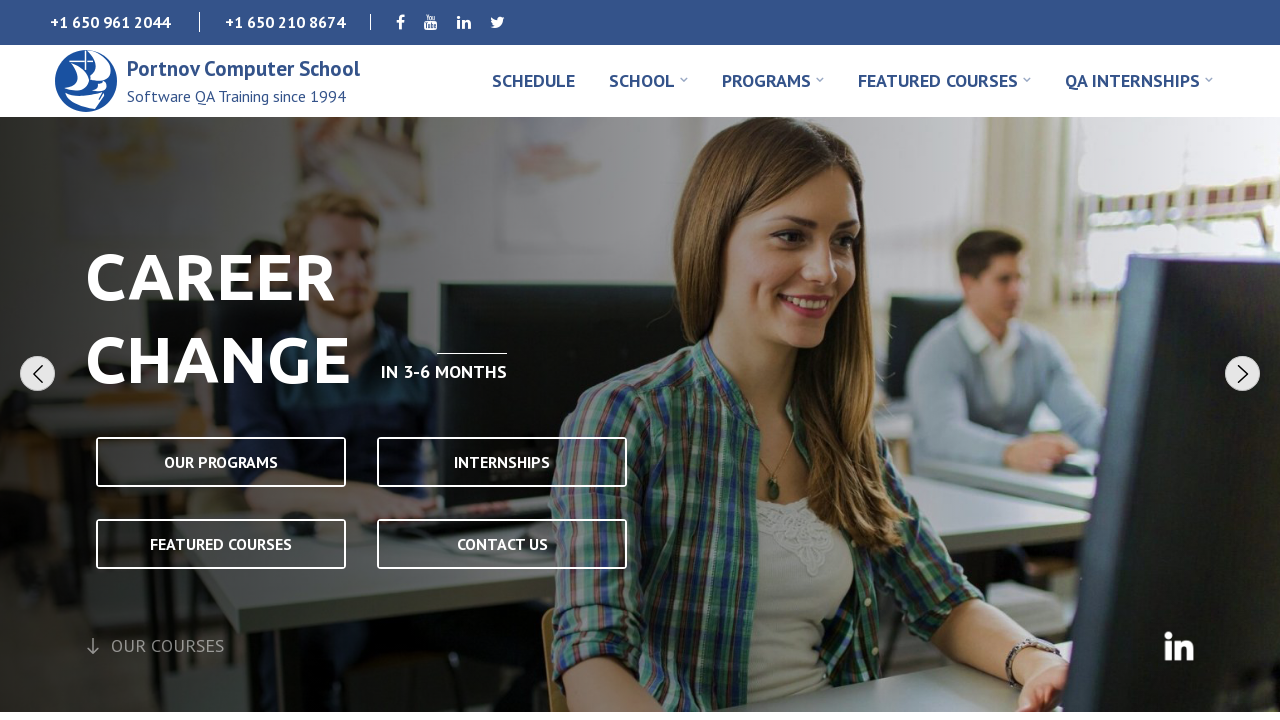

Retrieved and printed page title
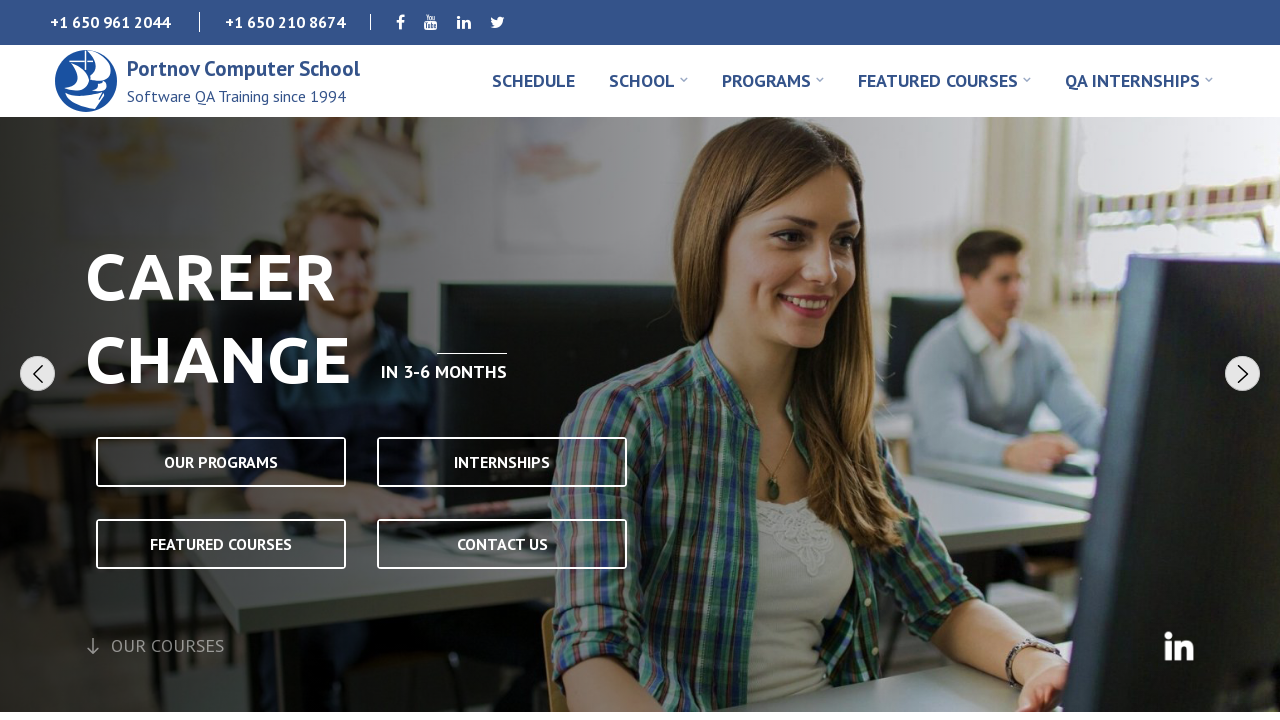

Retrieved and printed page URL
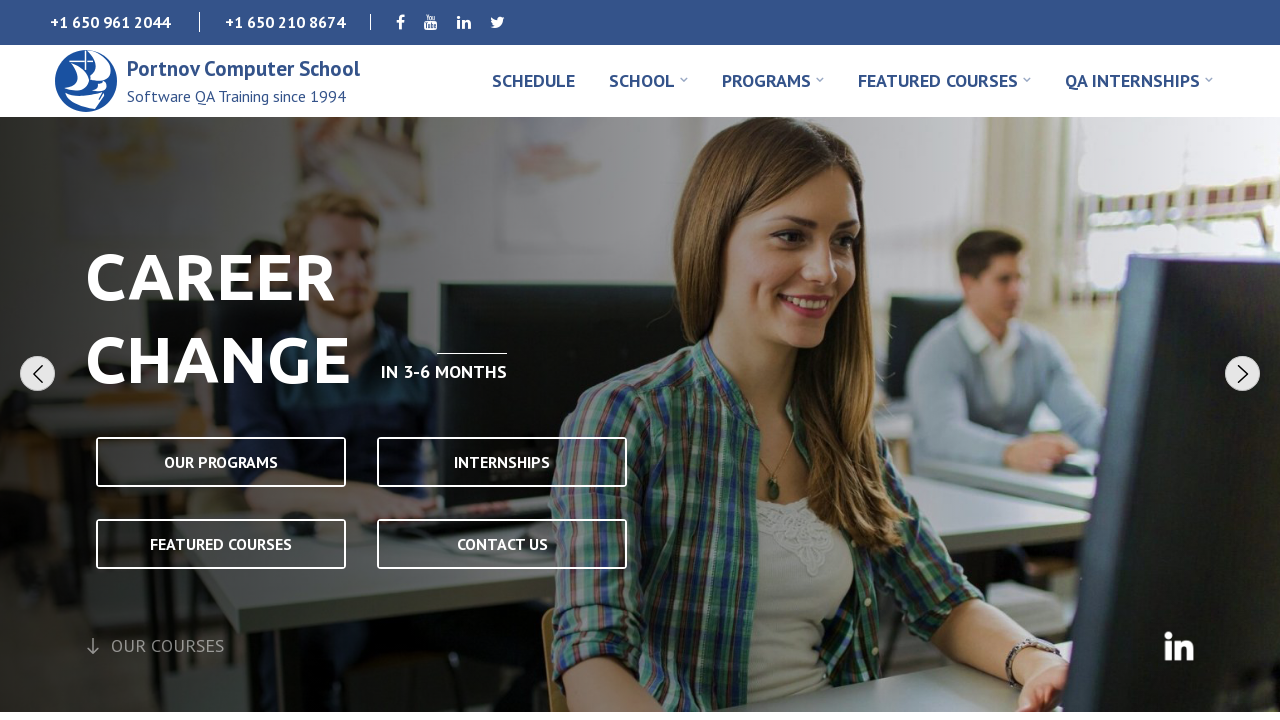

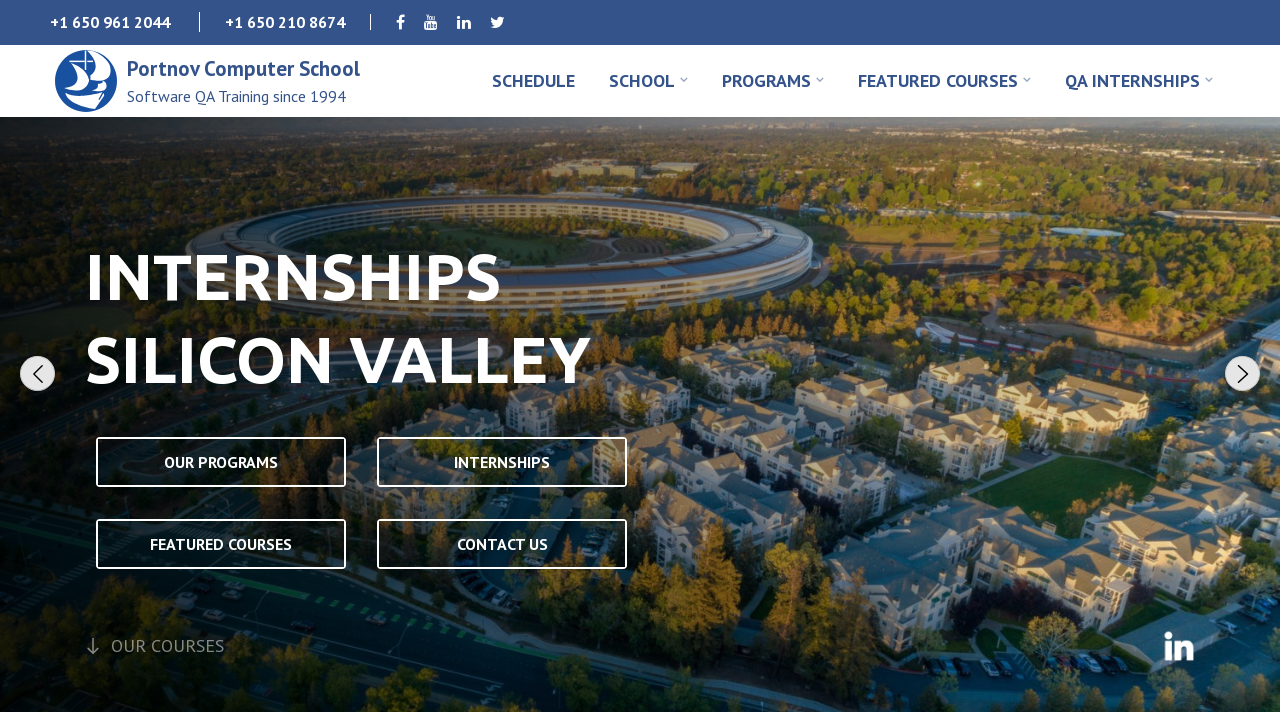